Tests checkbox interaction by clicking on the first checkbox on the checkboxes demo page

Starting URL: https://the-internet.herokuapp.com/checkboxes

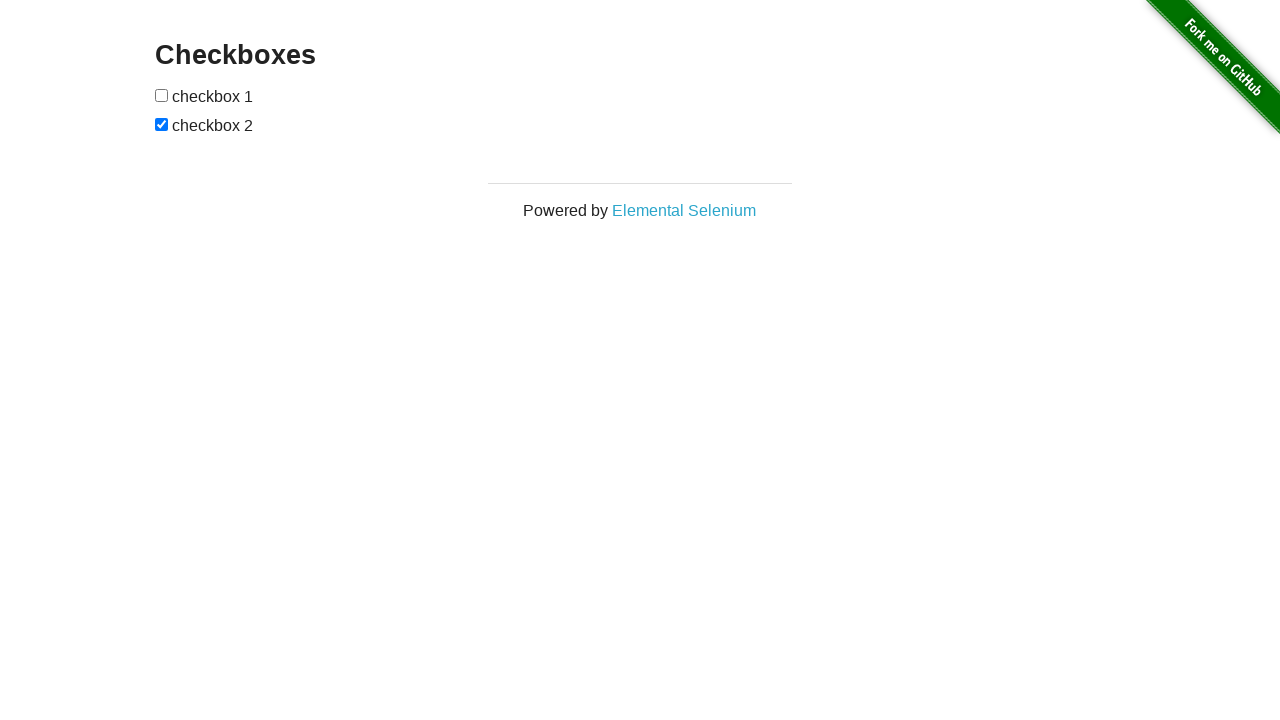

Navigated to checkboxes demo page
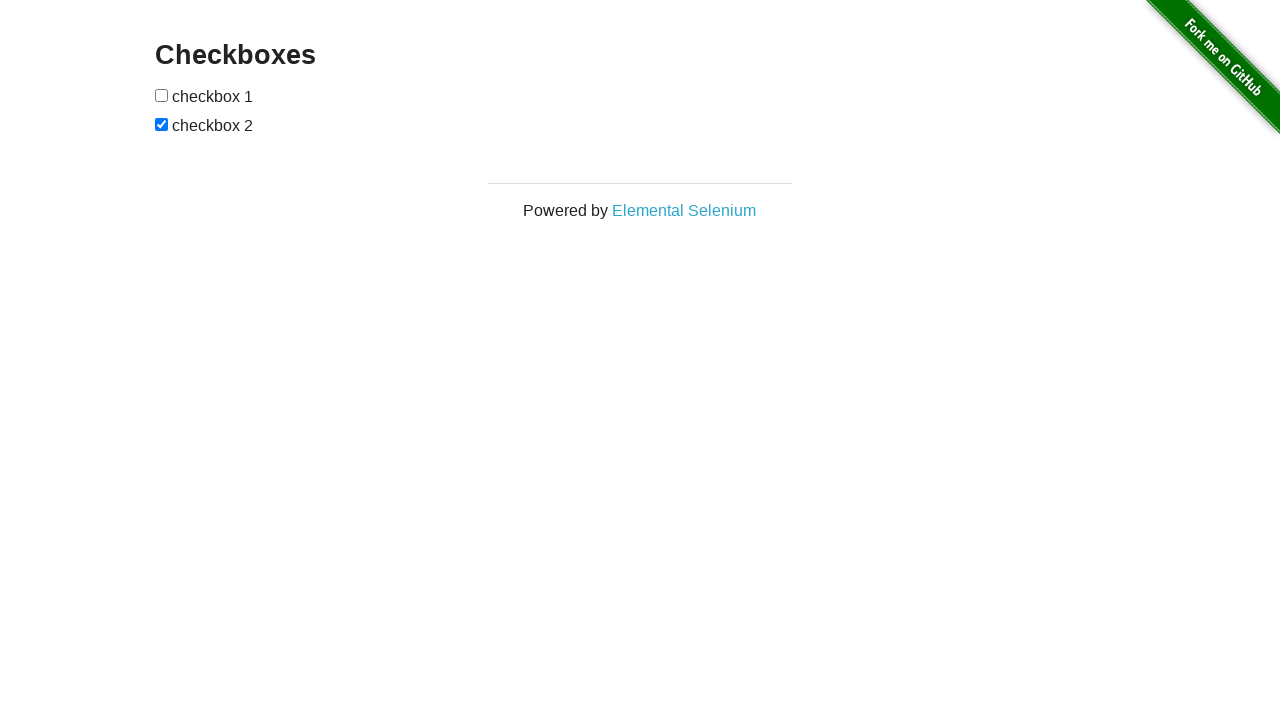

Clicked the first checkbox at (162, 95) on xpath=//*[@id="checkboxes"]/input[1]
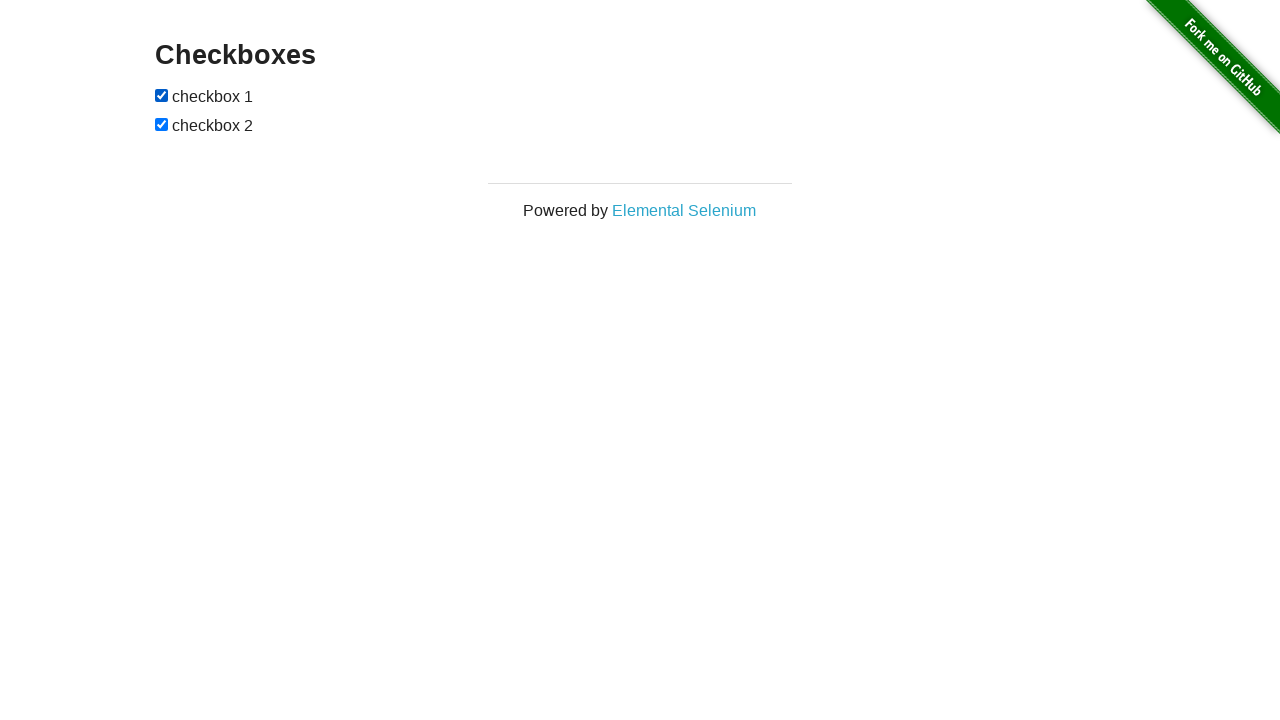

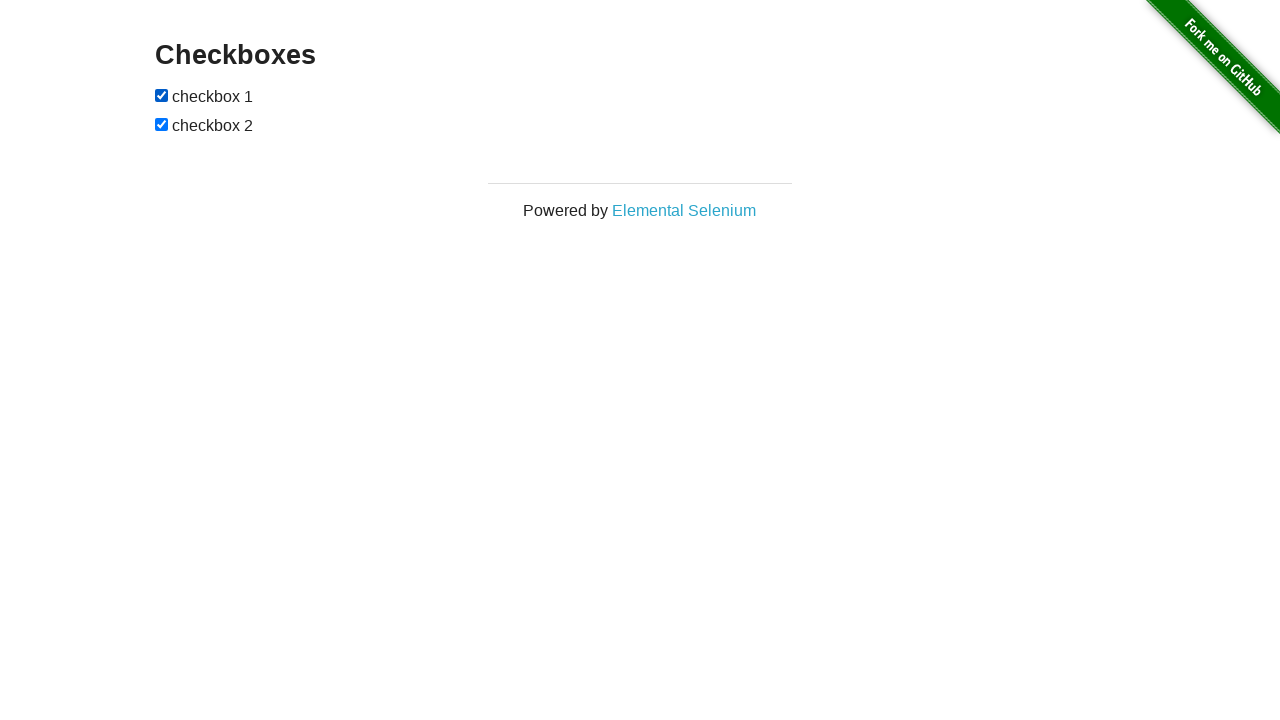